Tests a simple form demo by navigating to syntaxprojects.com, clicking on "Start Practicing", then clicking on "Simple Form Demo", entering text in a text box, and clicking the "Show Message" button.

Starting URL: http://syntaxprojects.com/

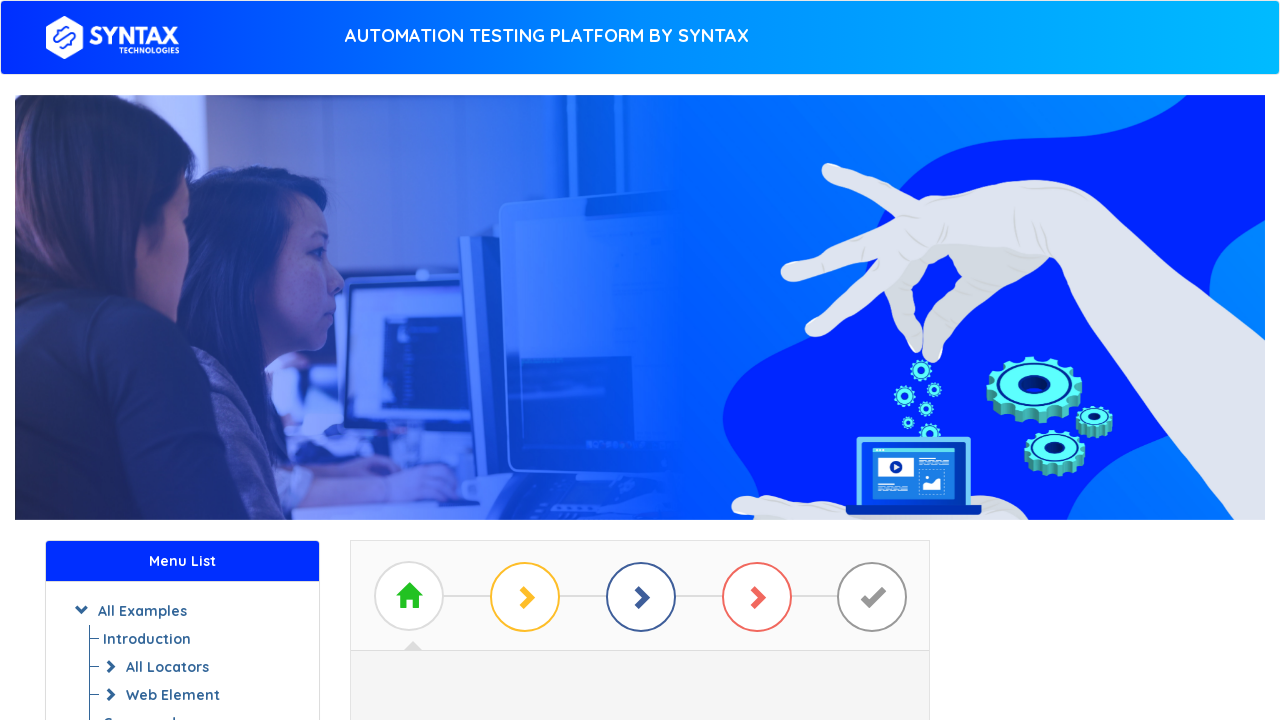

Clicked on 'Start Practicing' button at (640, 372) on xpath=//a[contains(@id,'btn_basic')]
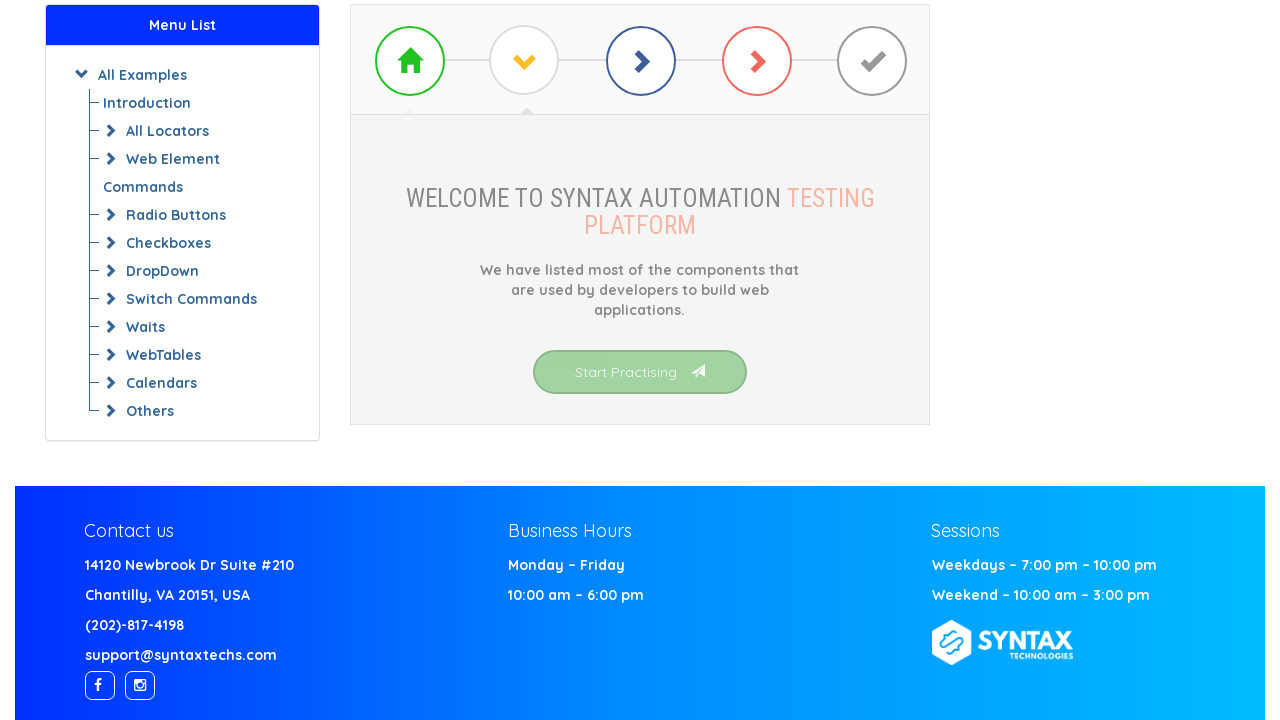

Waited 2 seconds for navigation
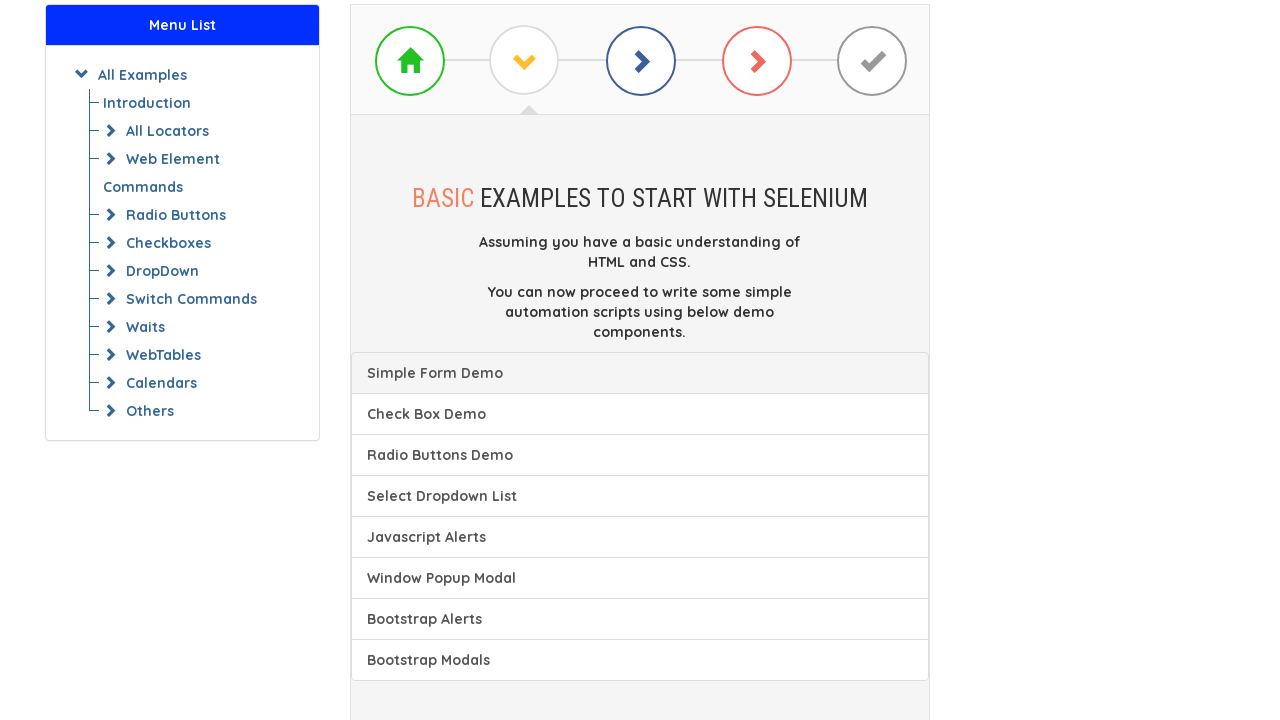

Clicked on 'Simple Form Demo' link at (640, 373) on xpath=//a[@class='list-group-item'][text()='Simple Form Demo']
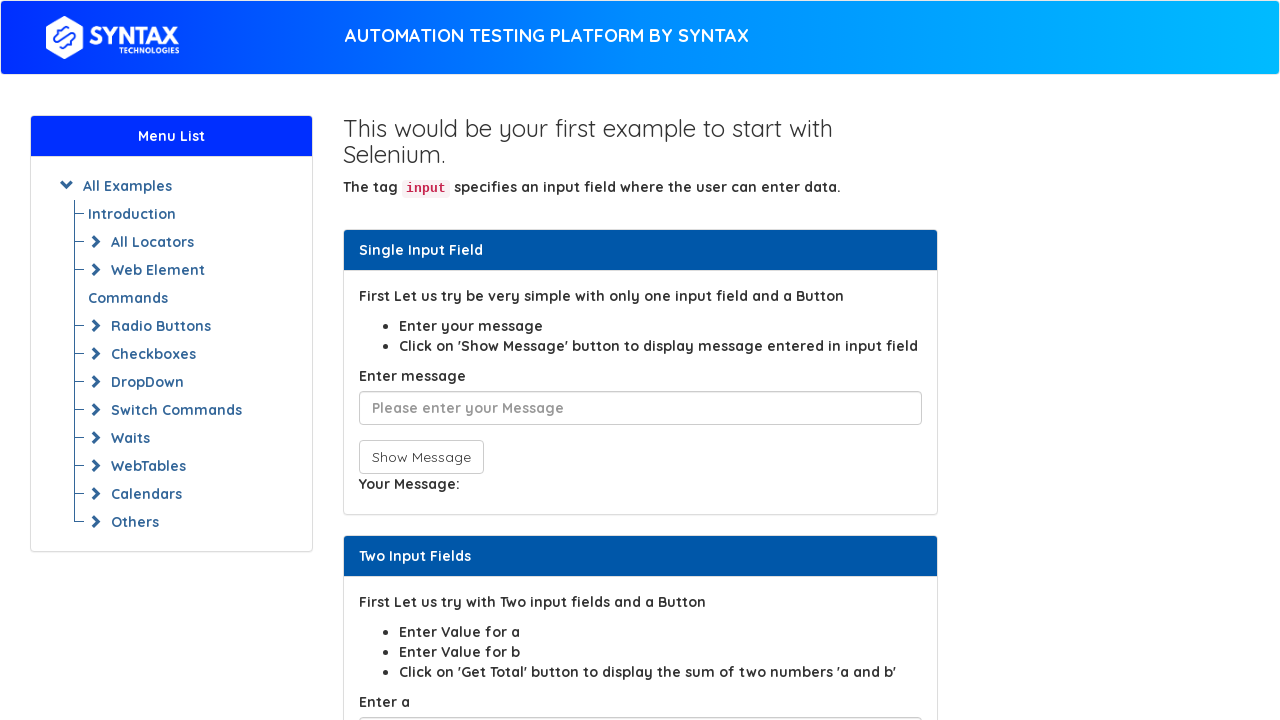

Entered text 'Hello my name is Huma' in the text box on //input[starts-with(@id,'user')]
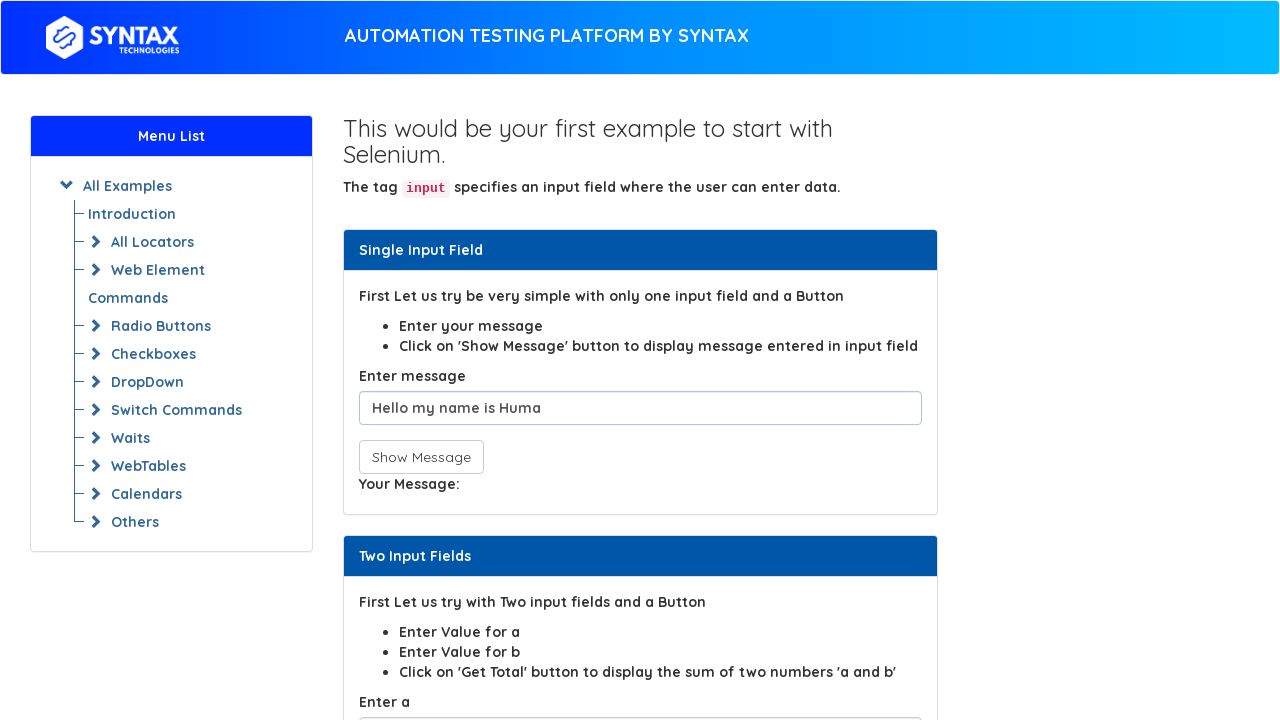

Clicked on 'Show Message' button at (421, 457) on xpath=//button[starts-with(text(),'Show')]
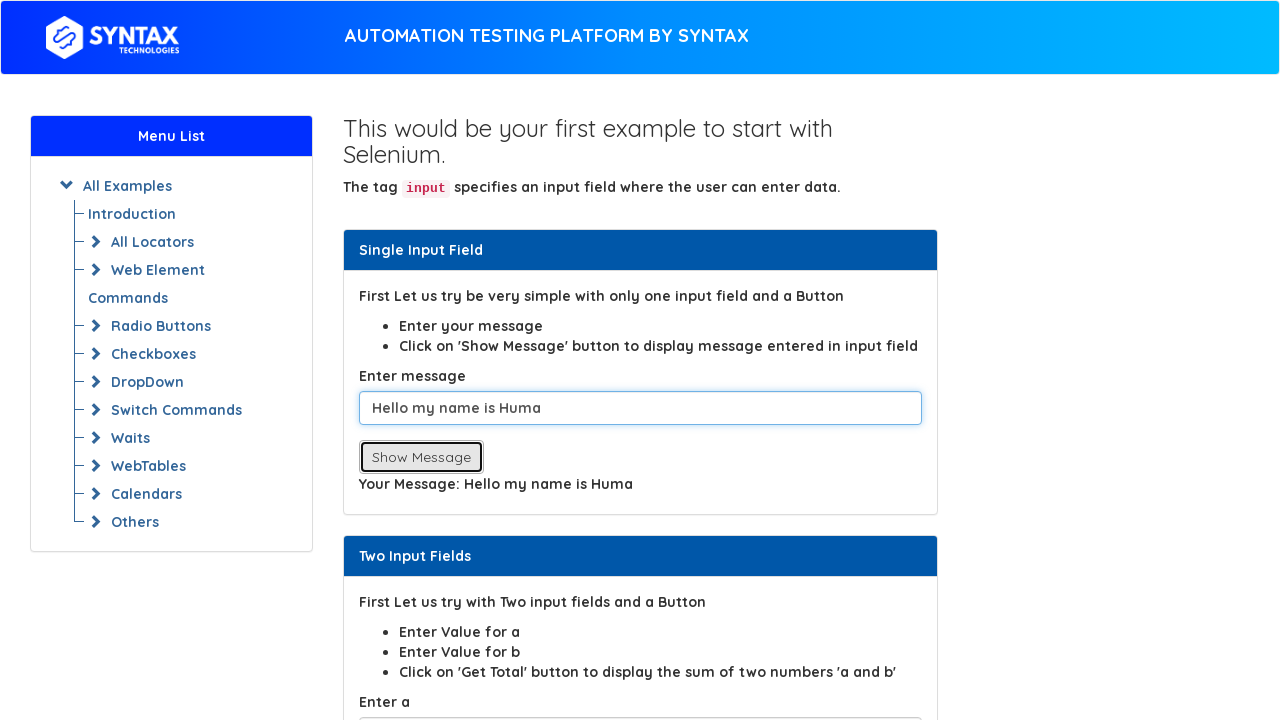

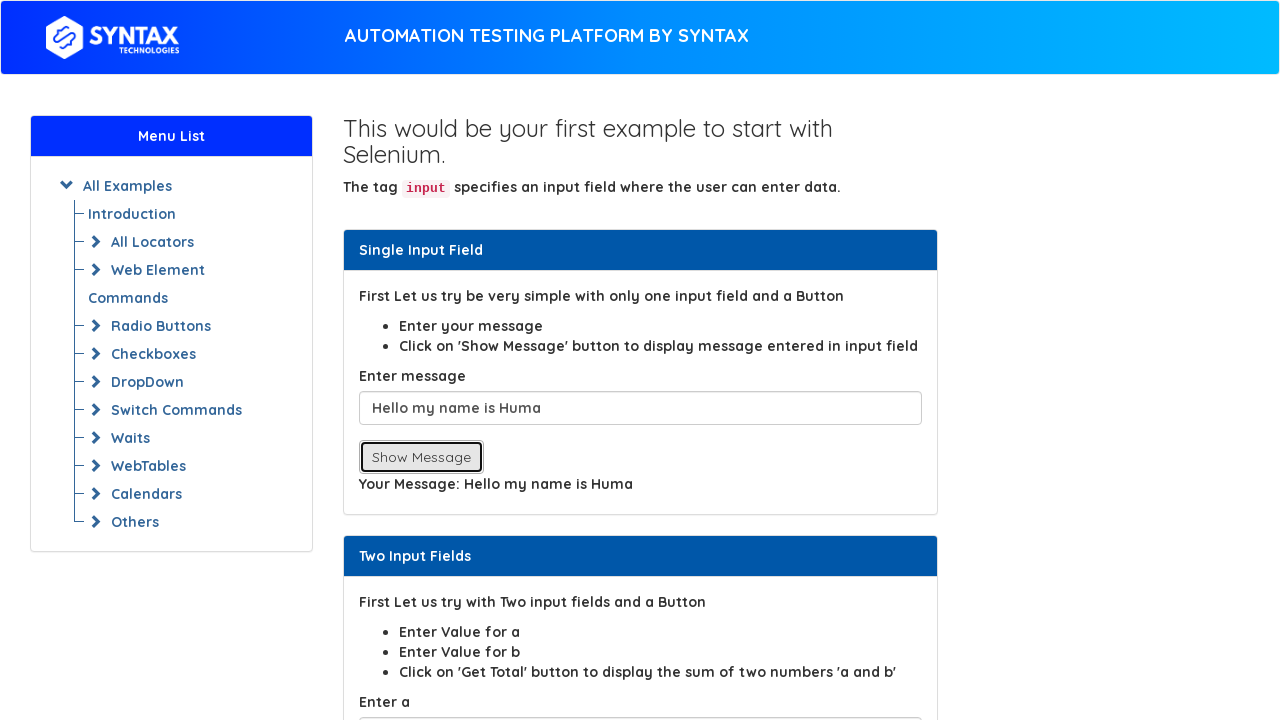